Tests Shadow DOM handling by filling a search input field within a shadow DOM element on a books PWA application

Starting URL: https://books-pwakit.appspot.com/

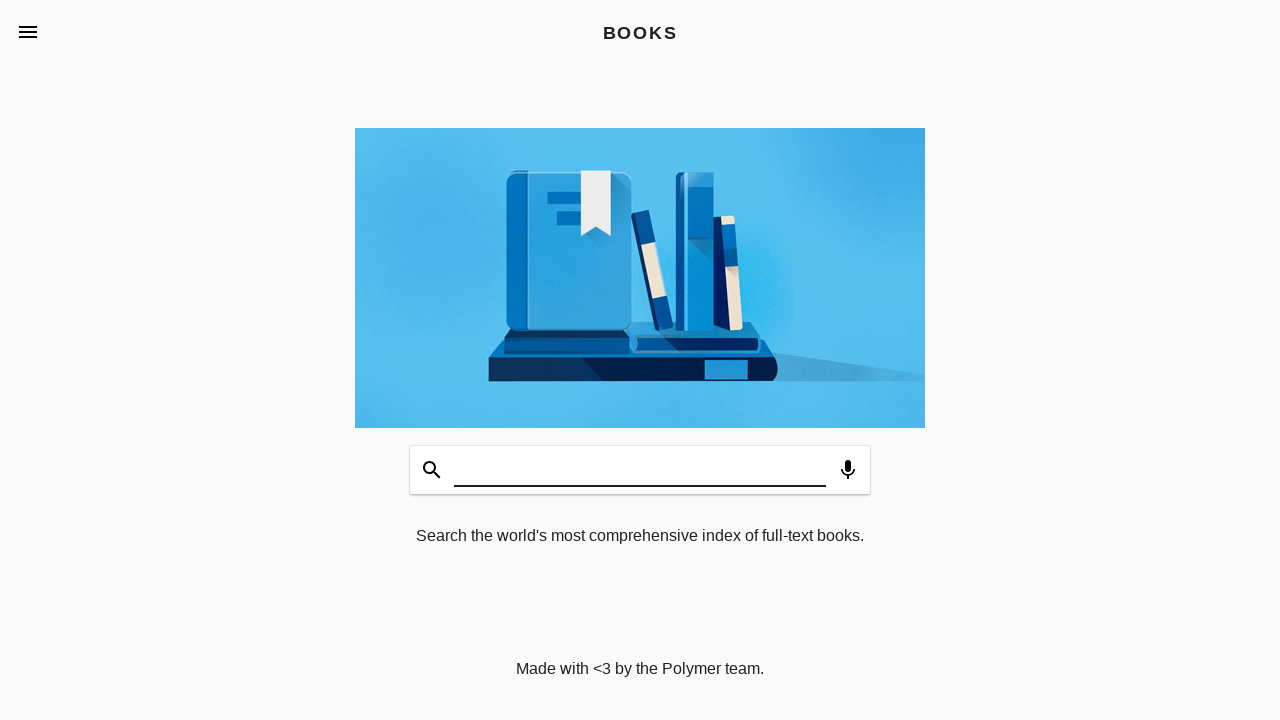

Filled search input field with 'Books' in shadow DOM element on book-app[apptitle='BOOKS'] input[id='input']
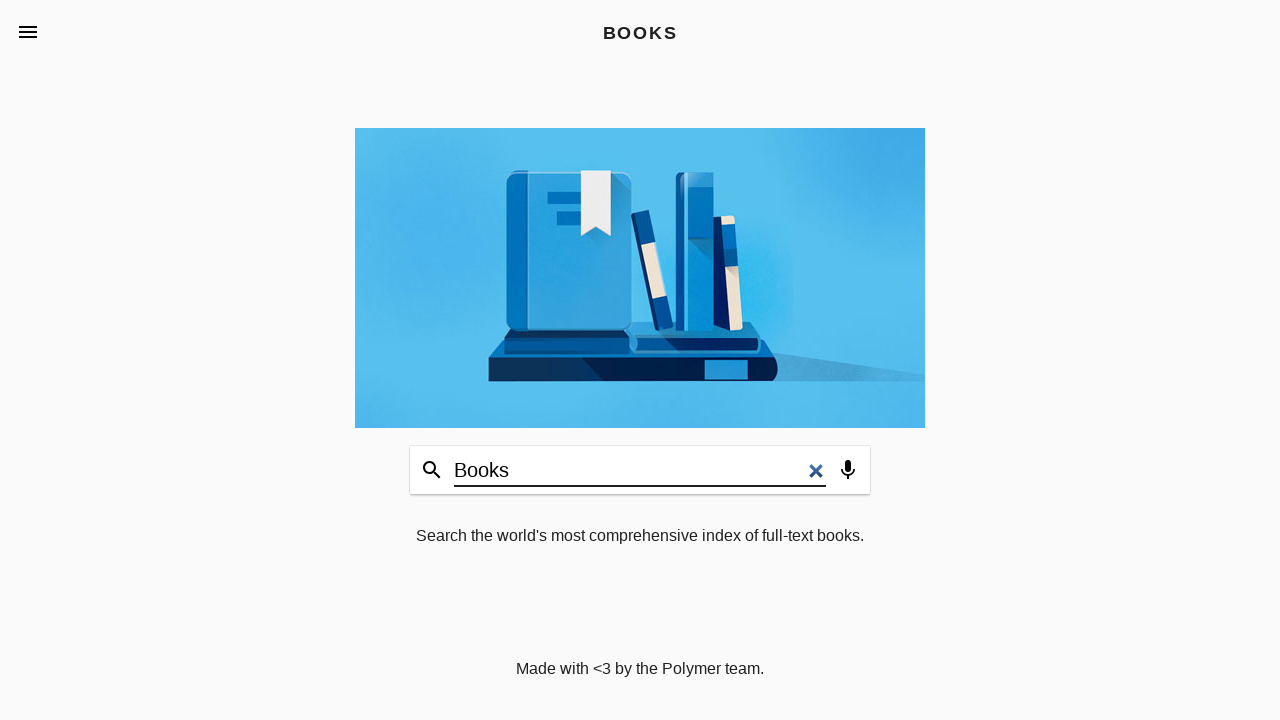

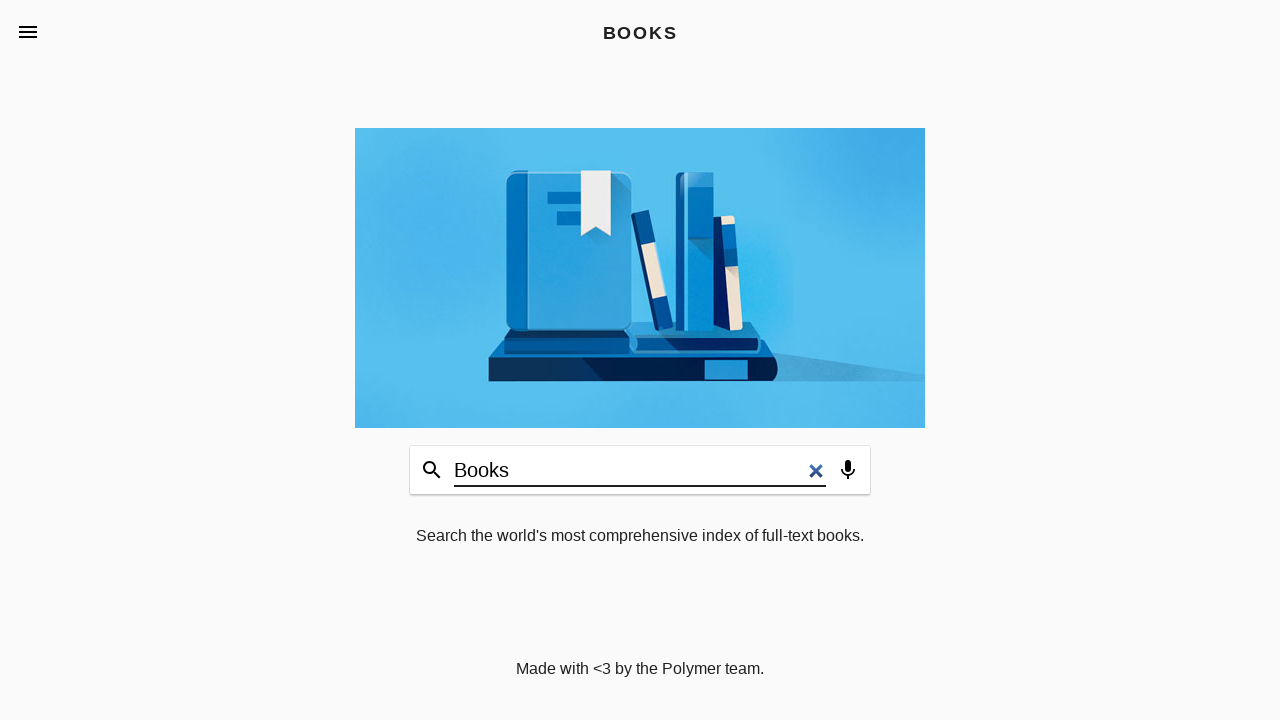